Tests infinite scroll functionality by scrolling to the footer element and verifying that additional paragraph elements are loaded dynamically.

Starting URL: https://bonigarcia.dev/selenium-webdriver-java/infinite-scroll.html

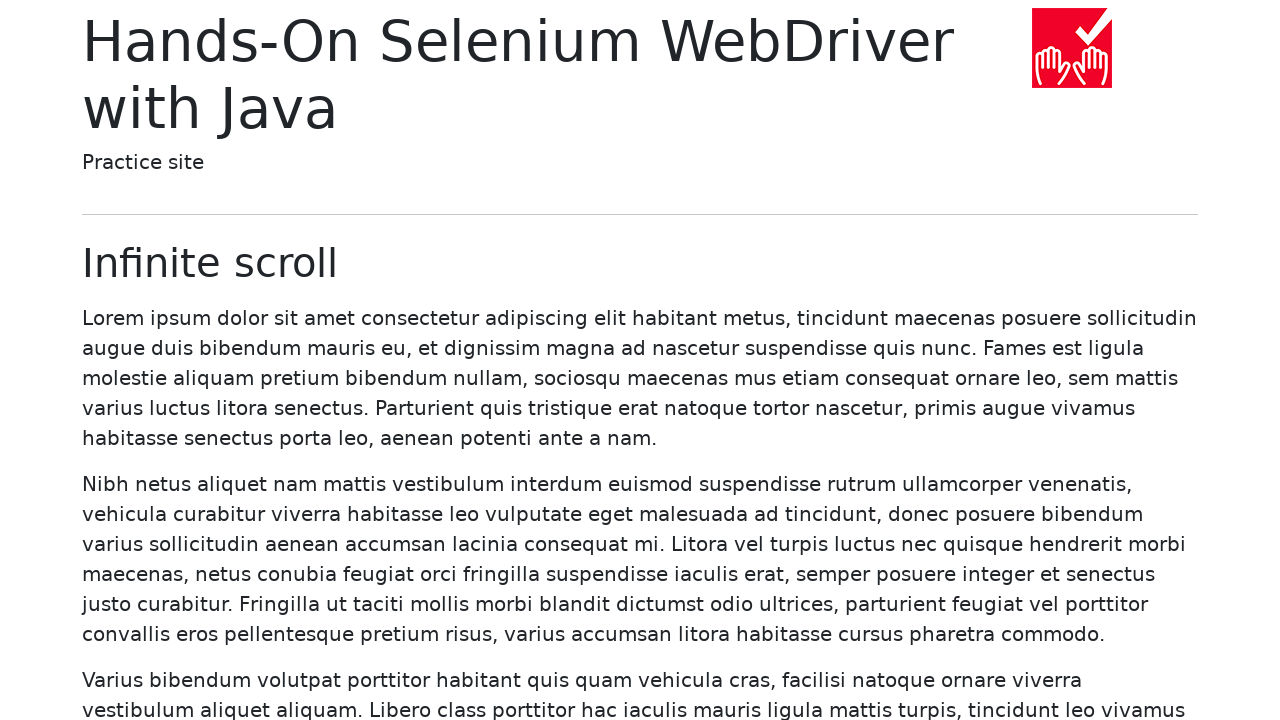

Retrieved initial count of paragraph elements
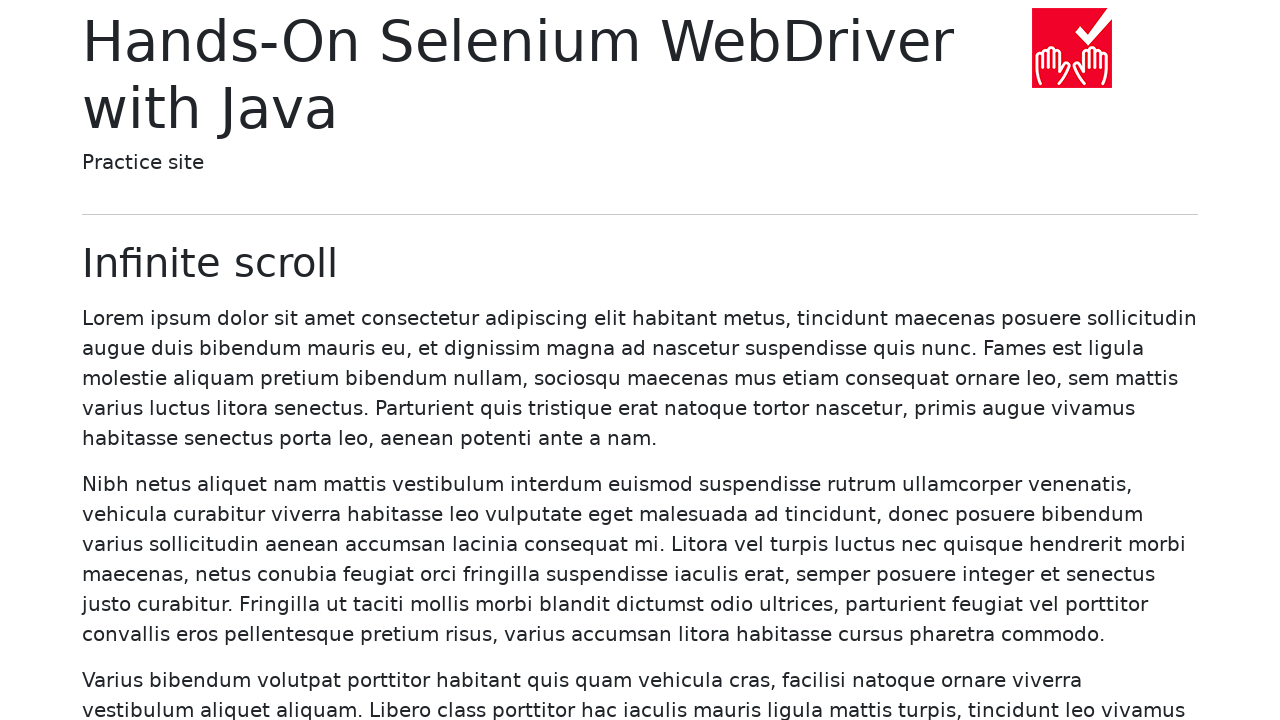

Located footer element
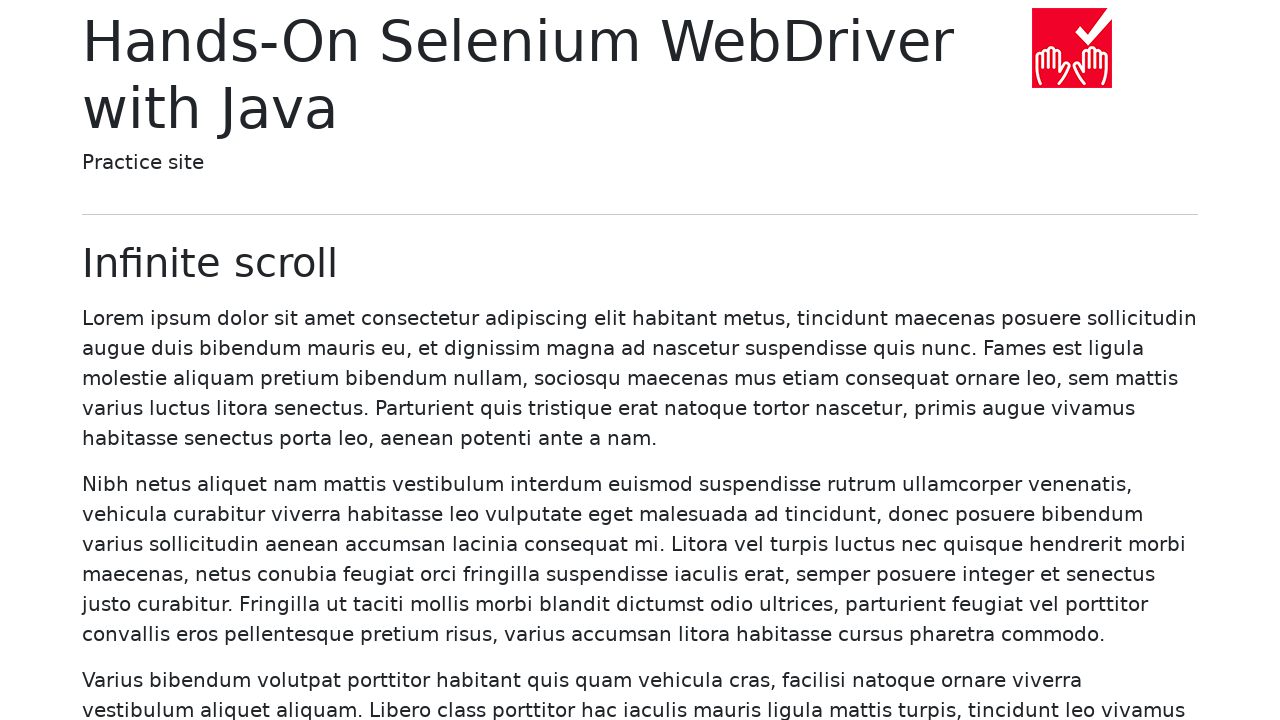

Scrolled footer into view to trigger infinite scroll
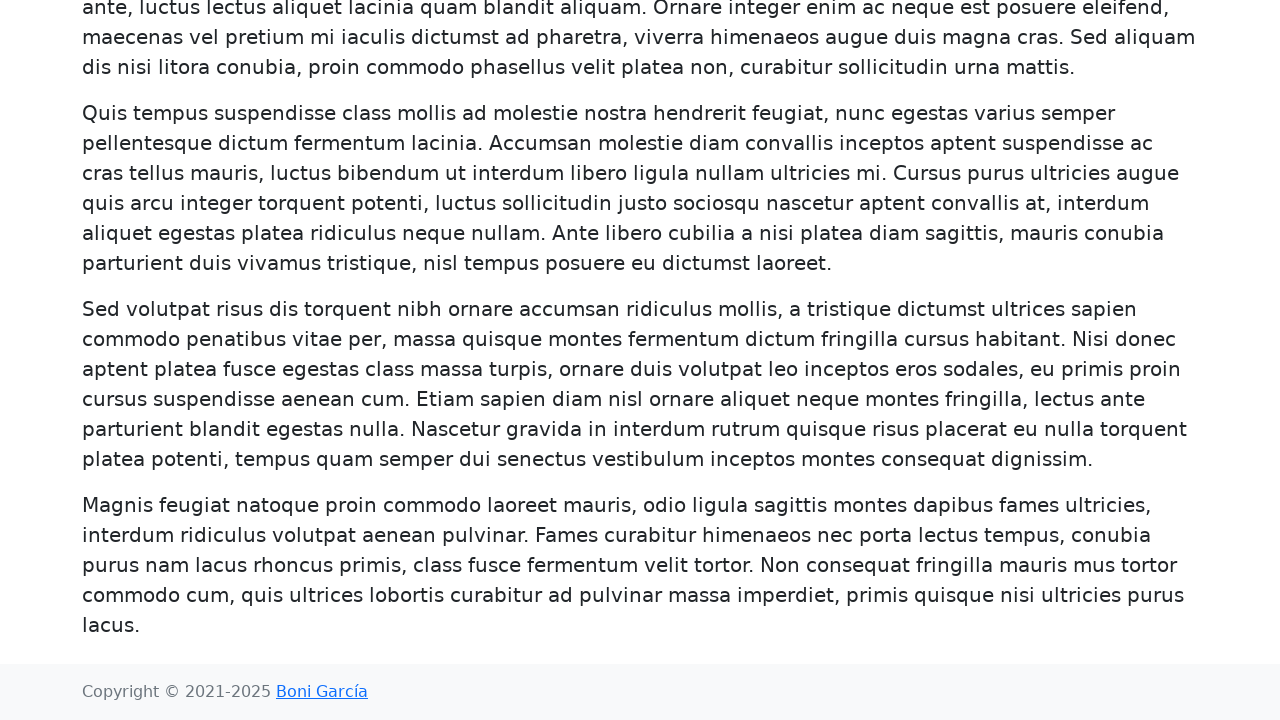

Waited for additional paragraphs to load (initial count: 20)
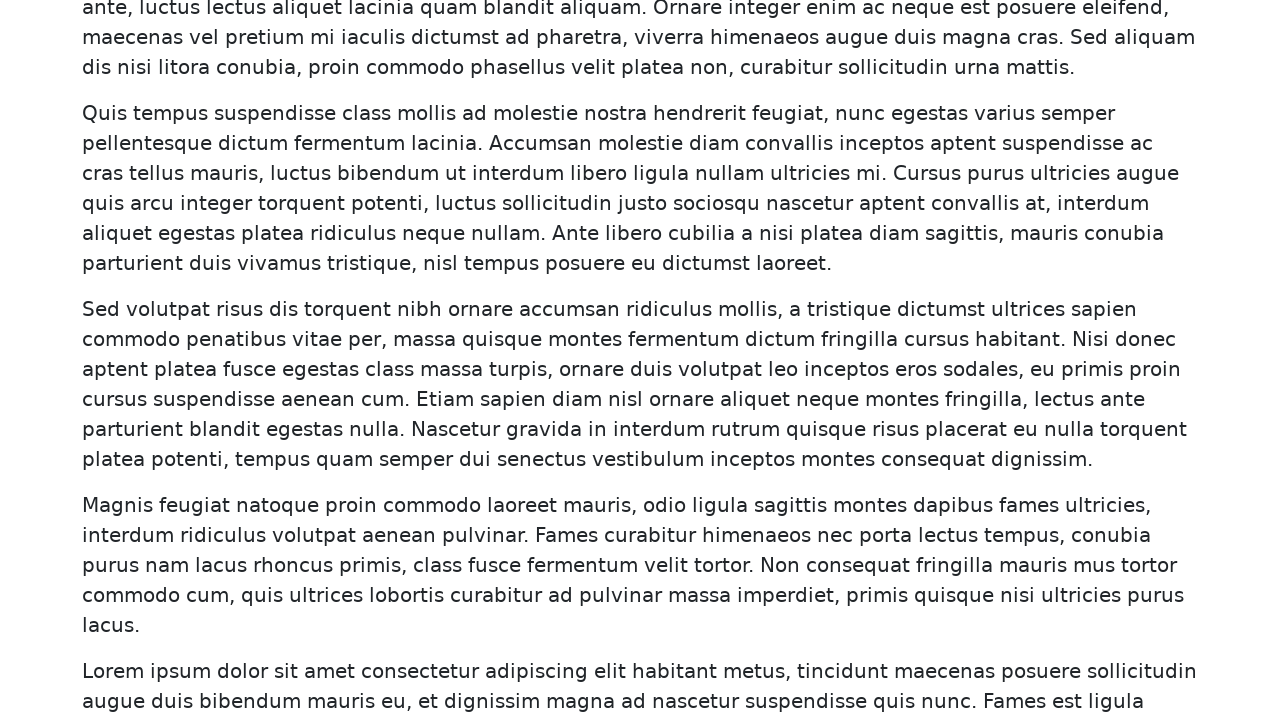

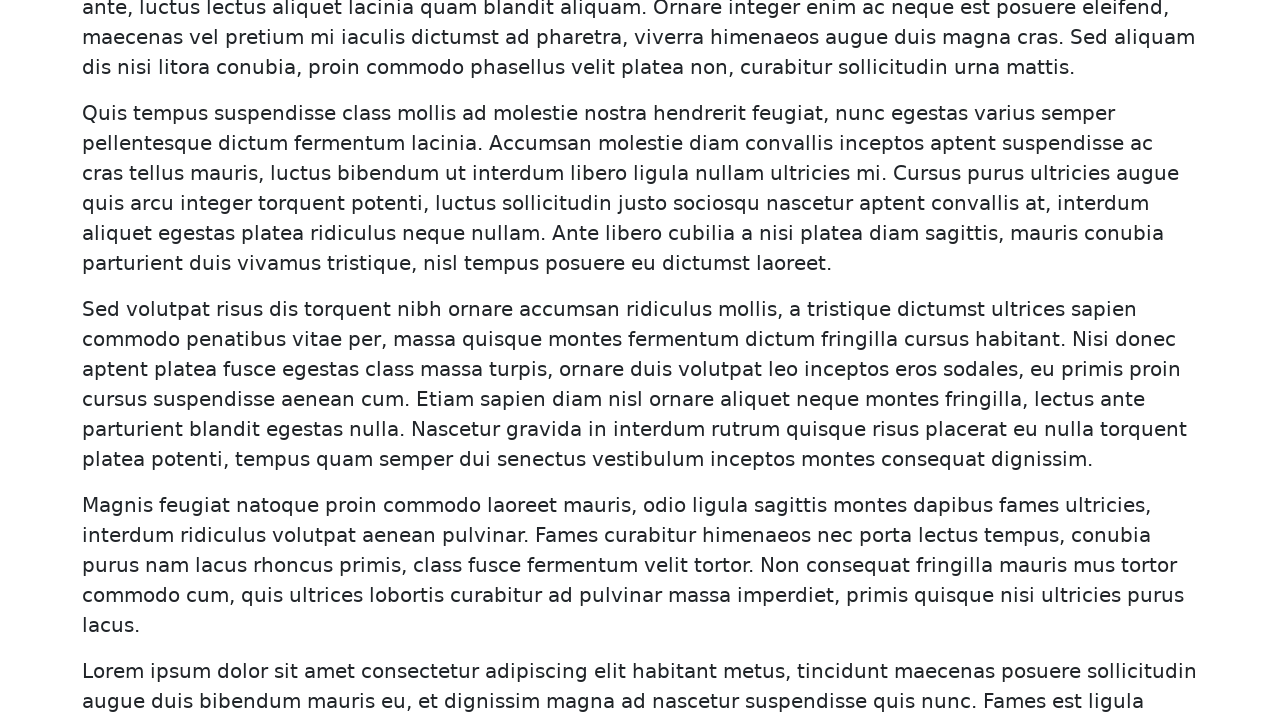